Tests a practice form by filling in personal information fields including first name, last name, email, gender selection, phone number, hobbies, and current address

Starting URL: https://demoqa.com/automation-practice-form

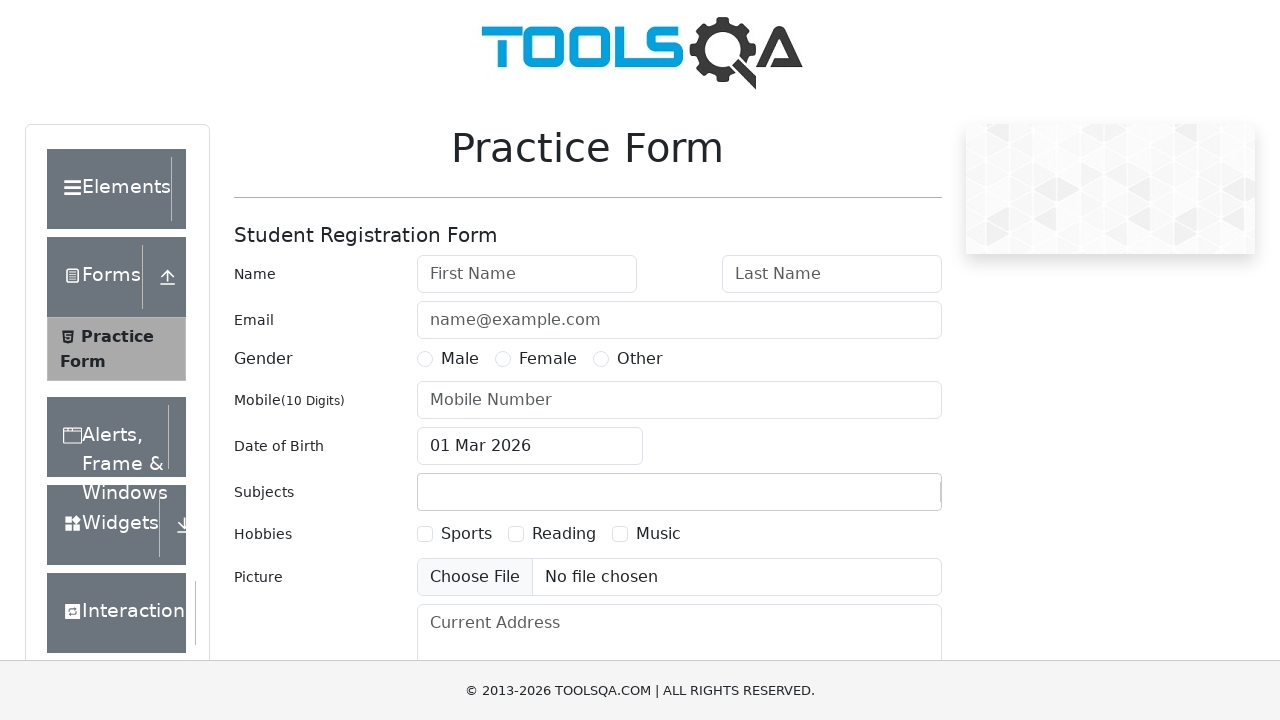

Filled first name field with 'Marcus' on #firstName
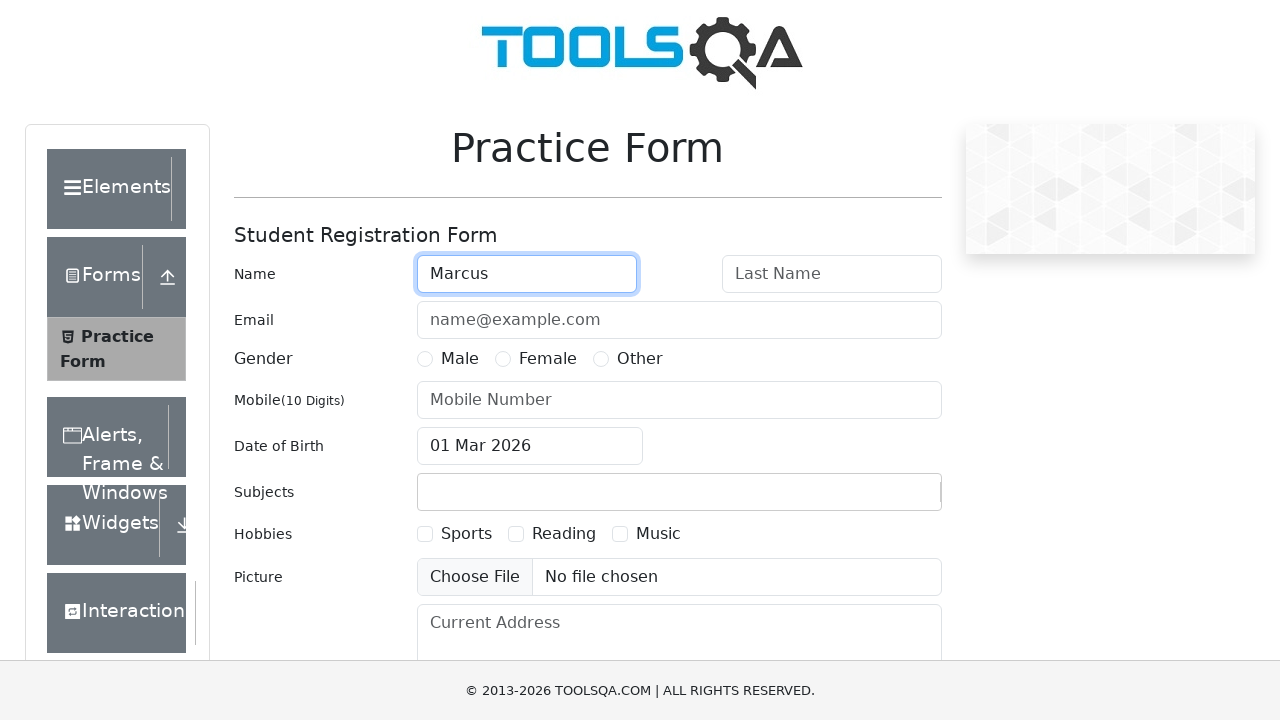

Filled last name field with 'Thompson' on #lastName
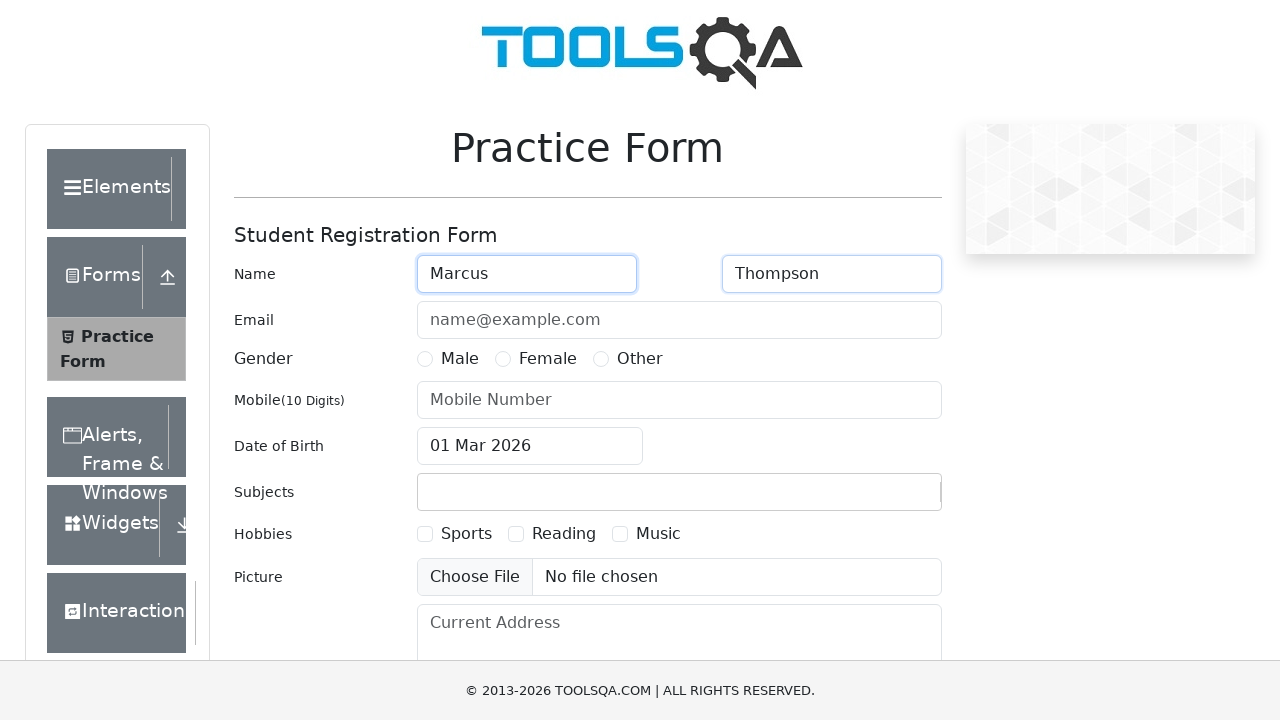

Filled email field with 'marcus.thompson@example.com' on #userEmail
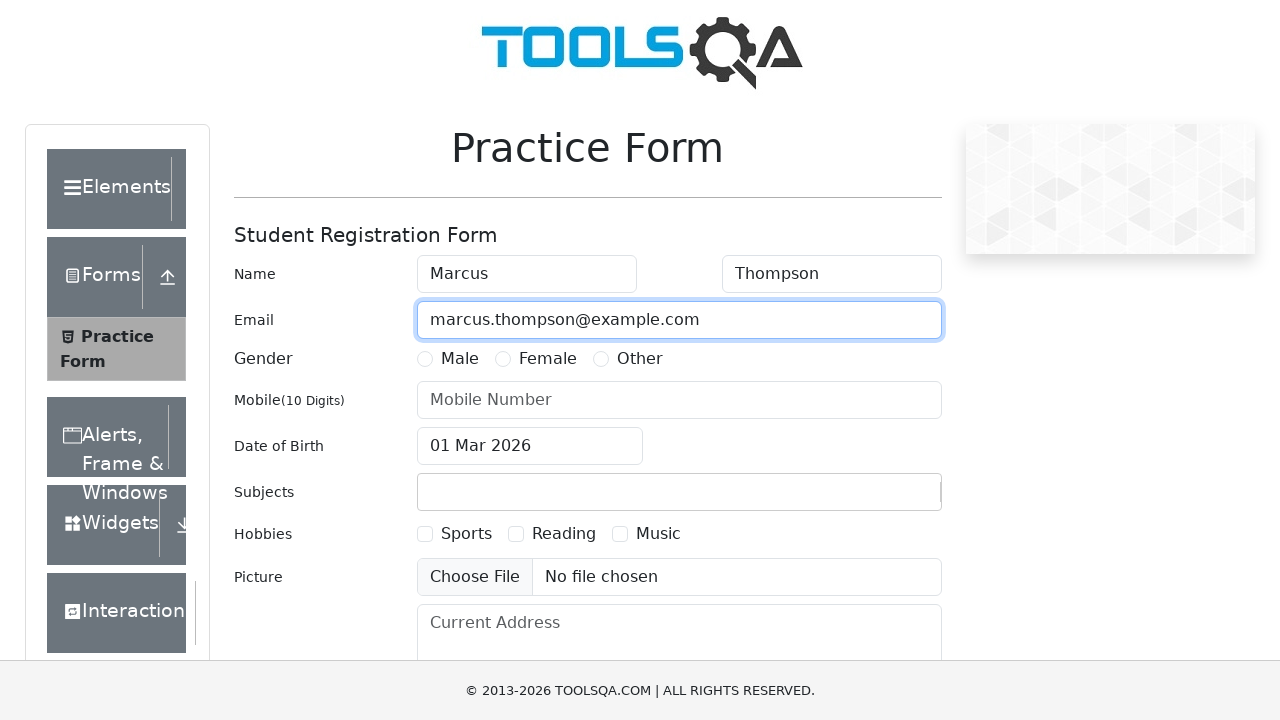

Selected Male gender radio button at (460, 359) on #genterWrapper > div.col-md-9.col-sm-12 > div:nth-child(1) > label
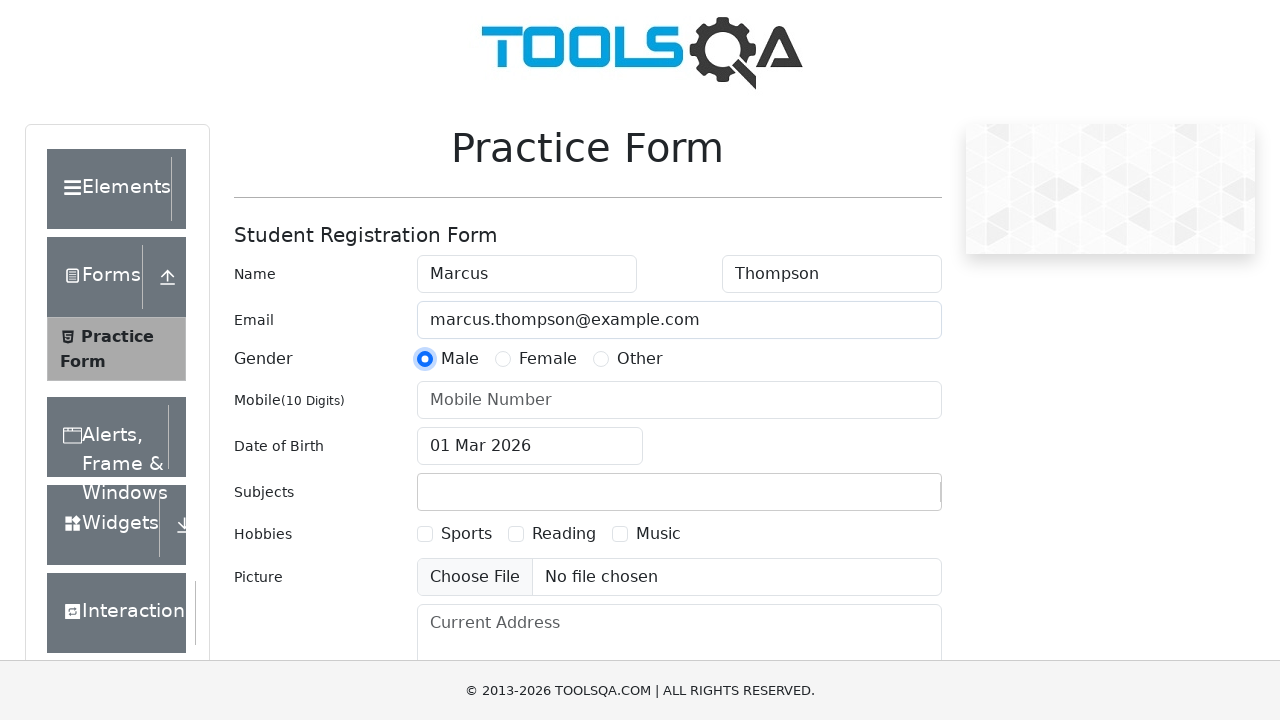

Filled phone number field with '5551234567' on #userNumber
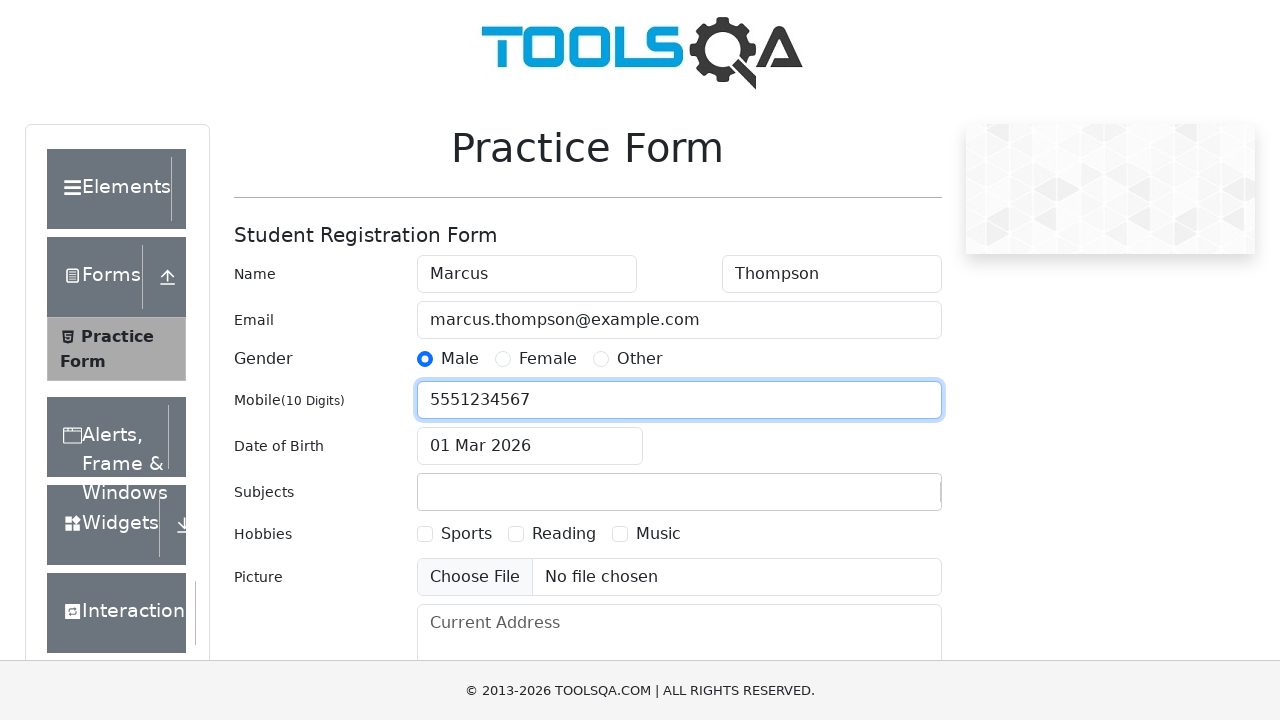

Selected Sports hobby checkbox at (466, 534) on #hobbiesWrapper > div.col-md-9.col-sm-12 > div:nth-child(1) > label
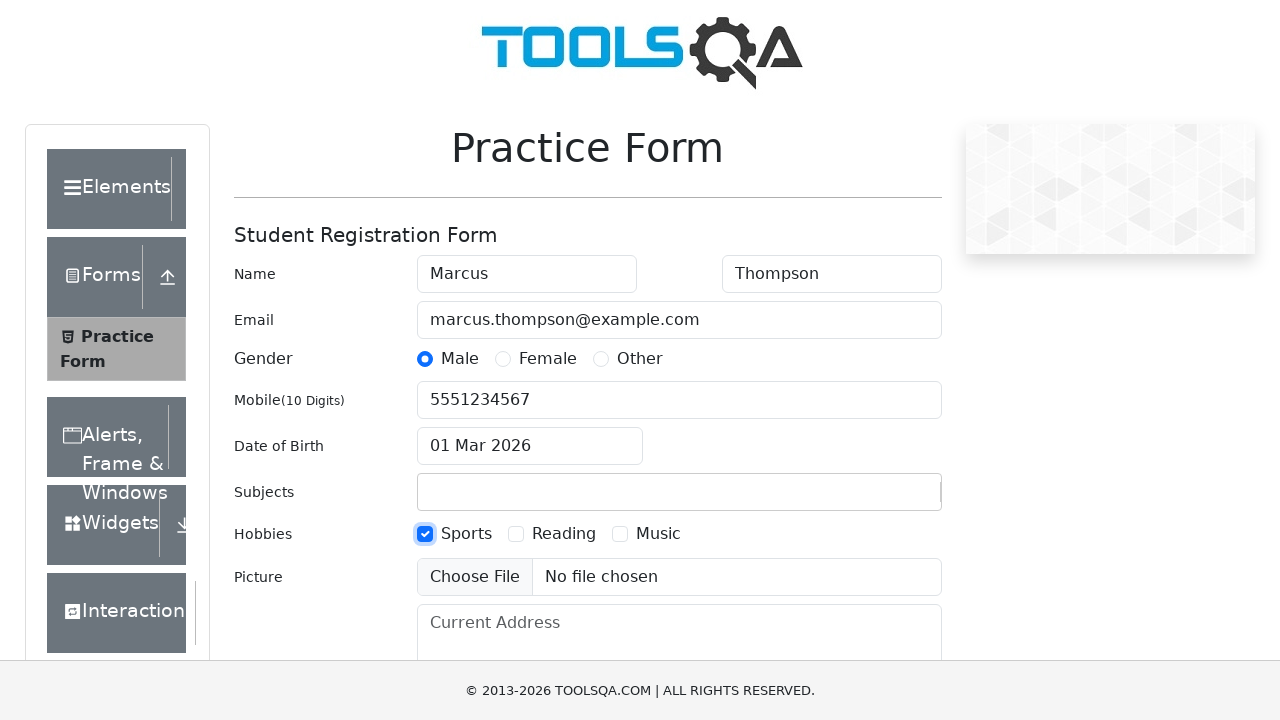

Filled current address field with '742 Evergreen Terrace' on #currentAddress
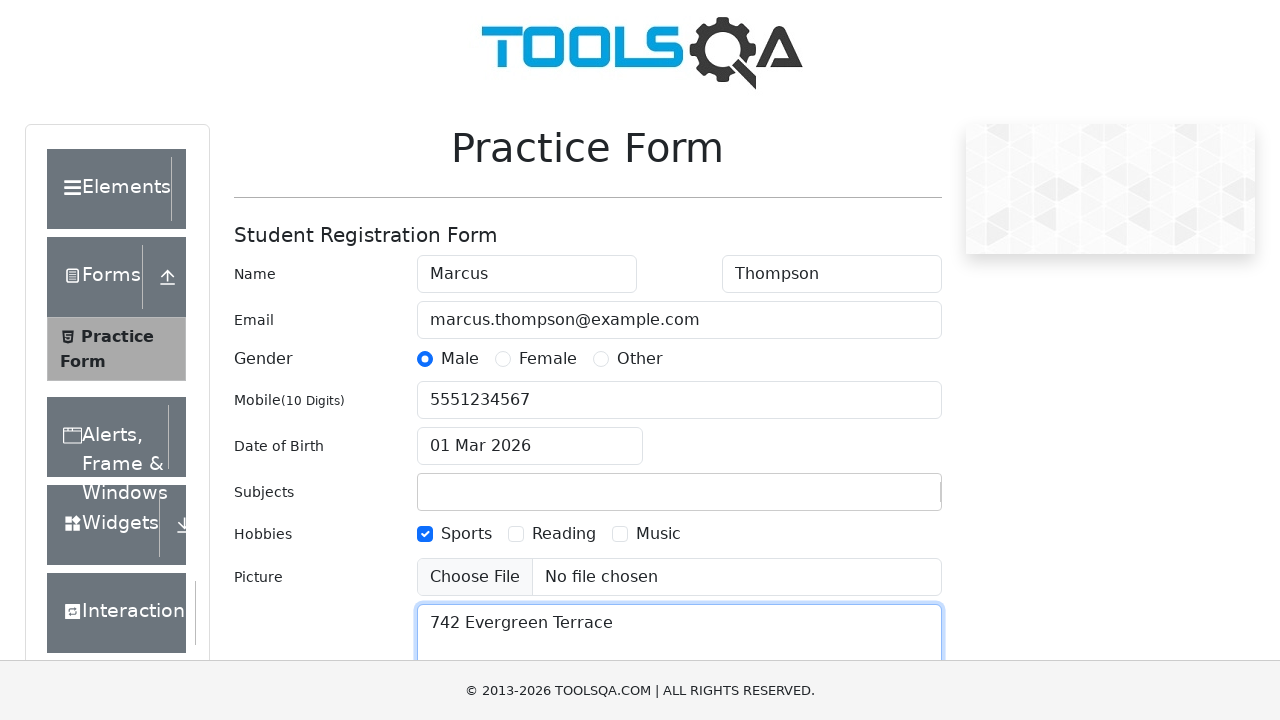

Waited 1000ms for form to process
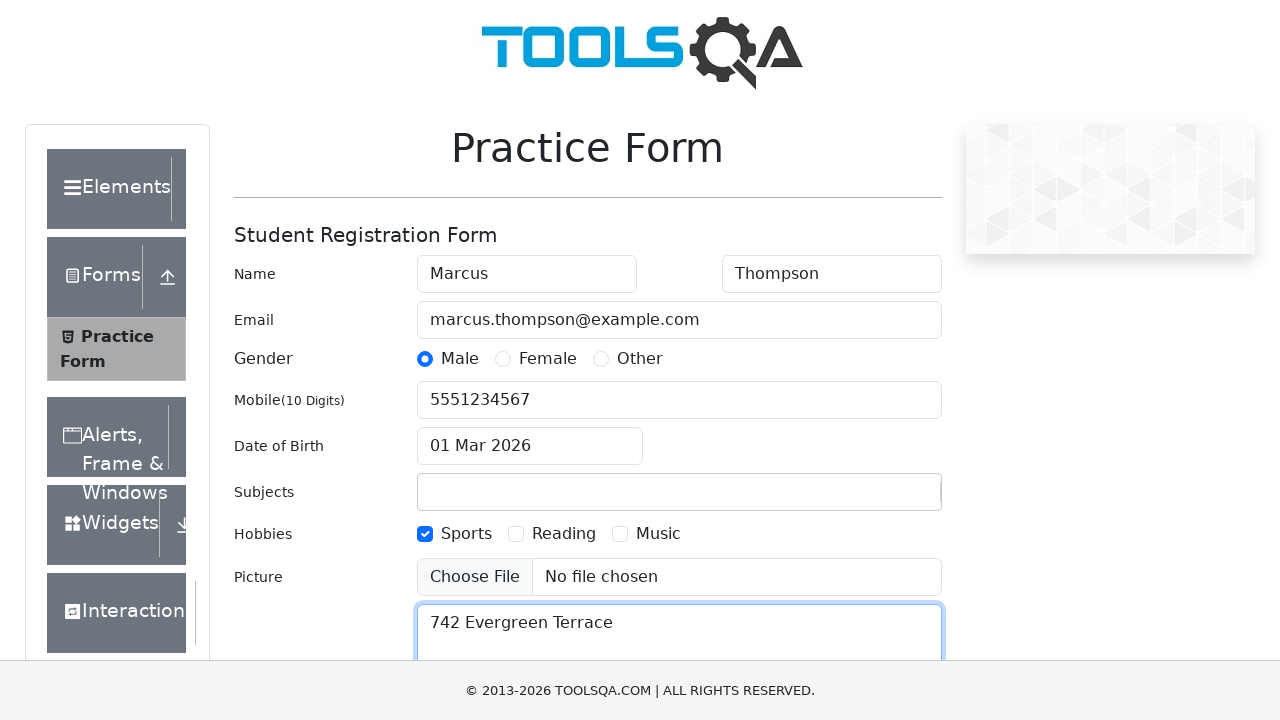

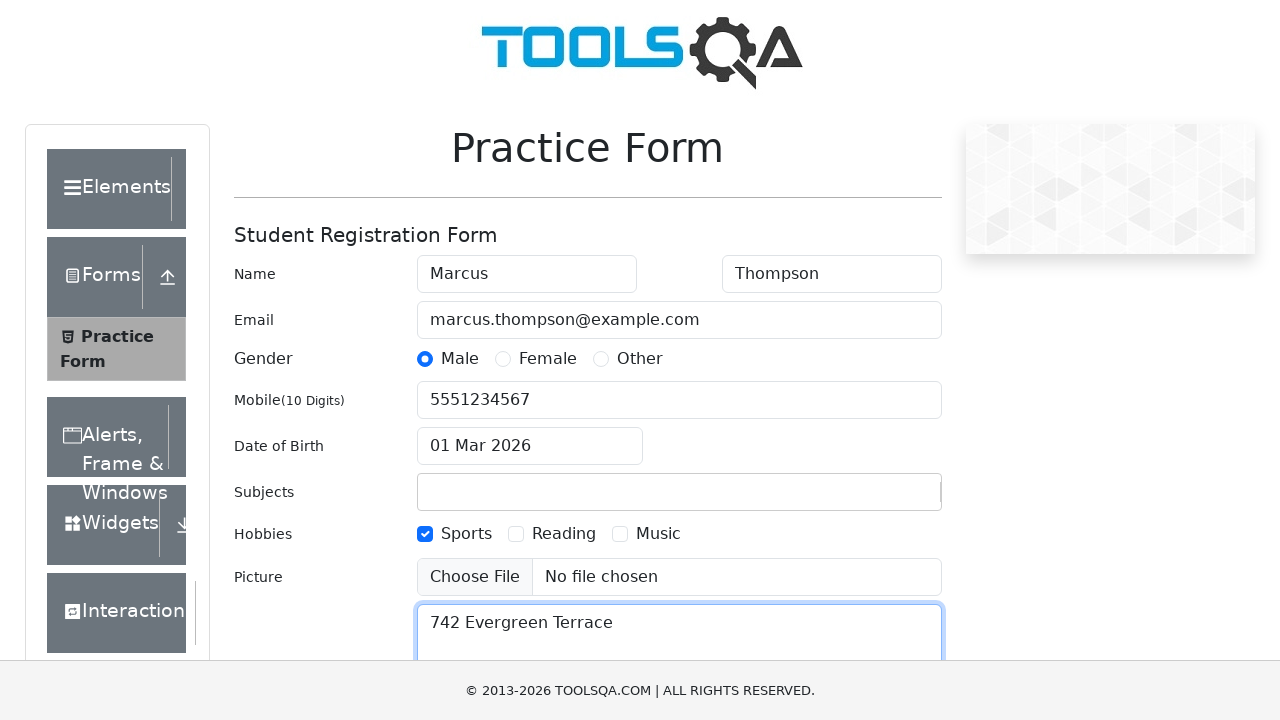